Tests alert functionality by clicking on Basic Elements and Alert tabs, then verifying the alert message content

Starting URL: http://automationbykrishna.com/

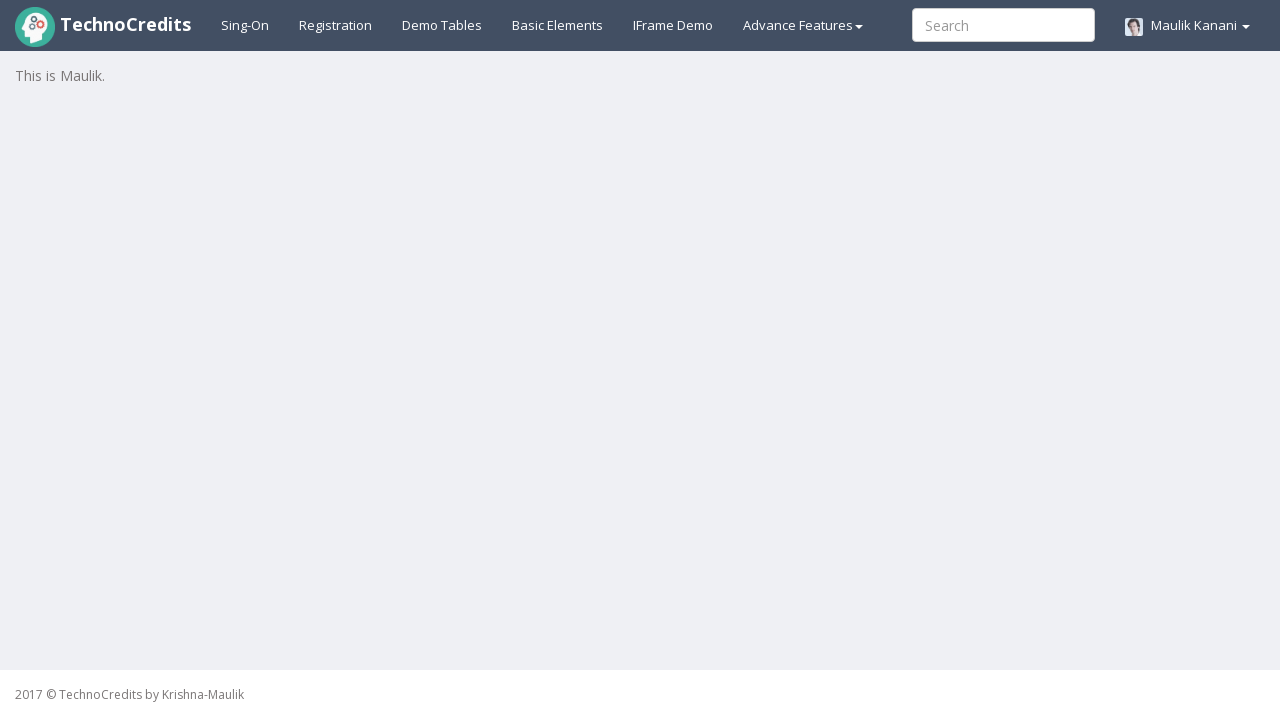

Clicked on Basic Elements tab at (558, 25) on #basicelements
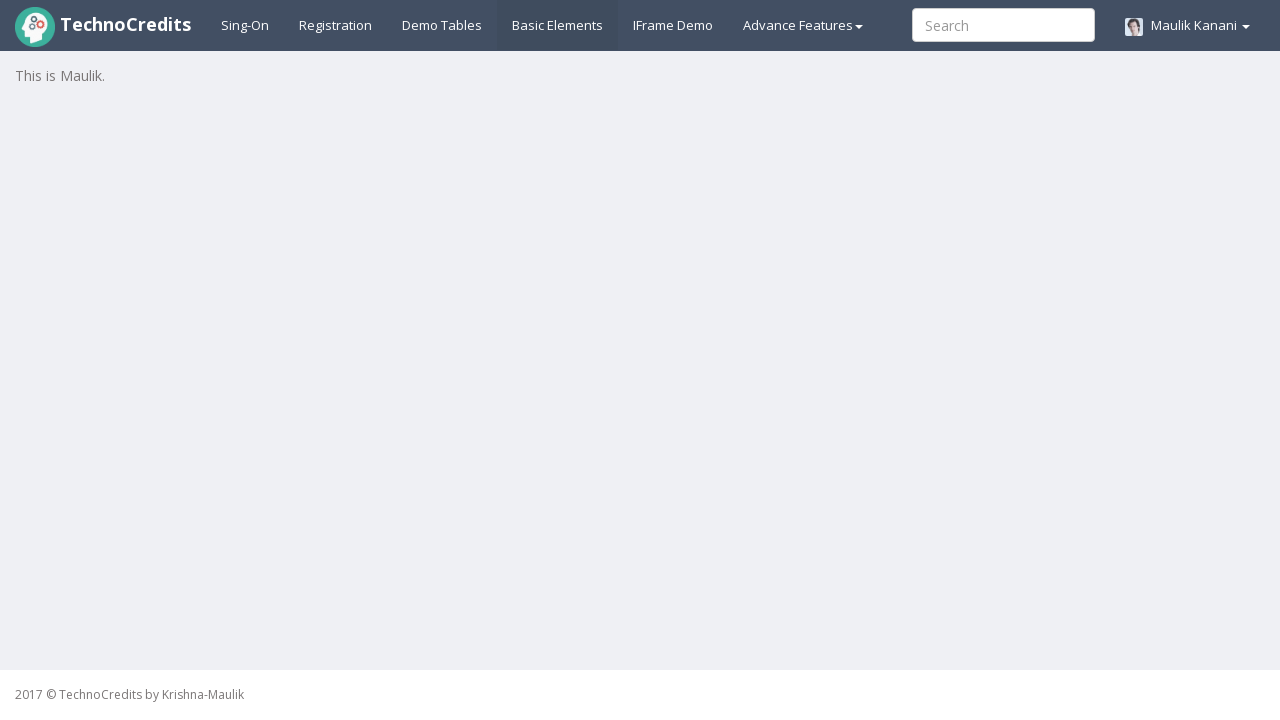

Waited 1000ms for page to load
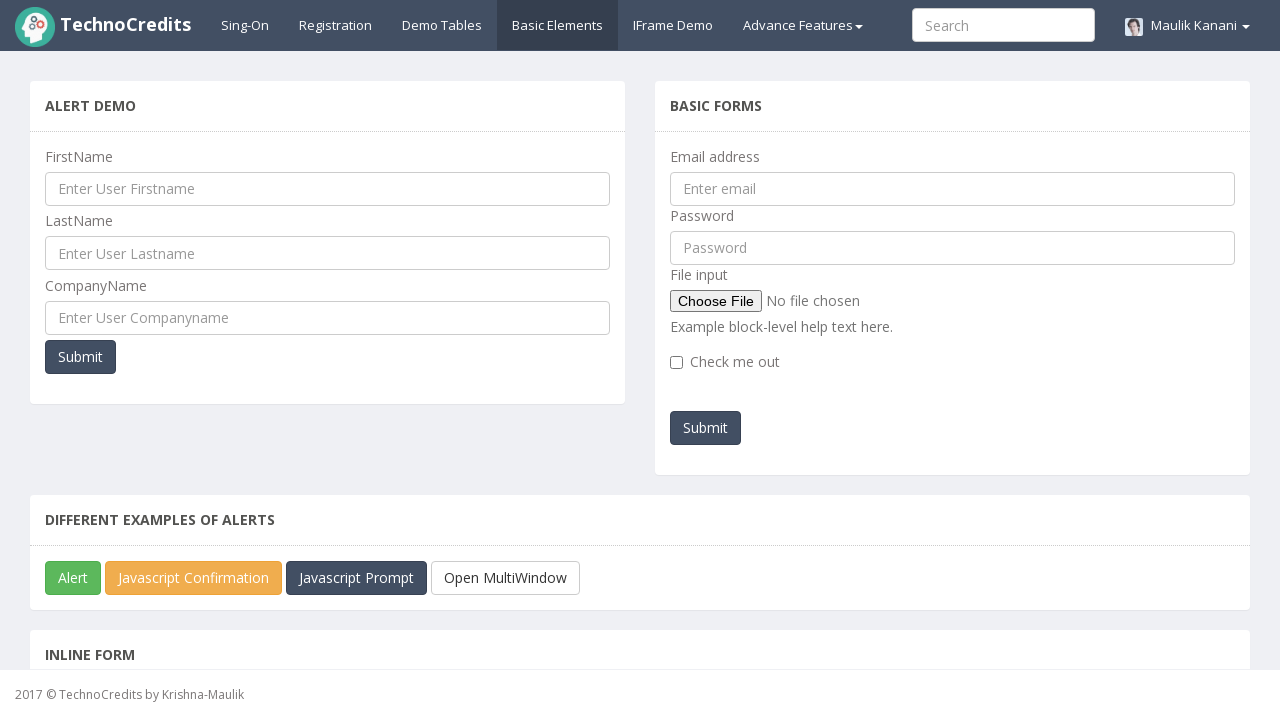

Clicked on Alert button at (73, 578) on #javascriptAlert
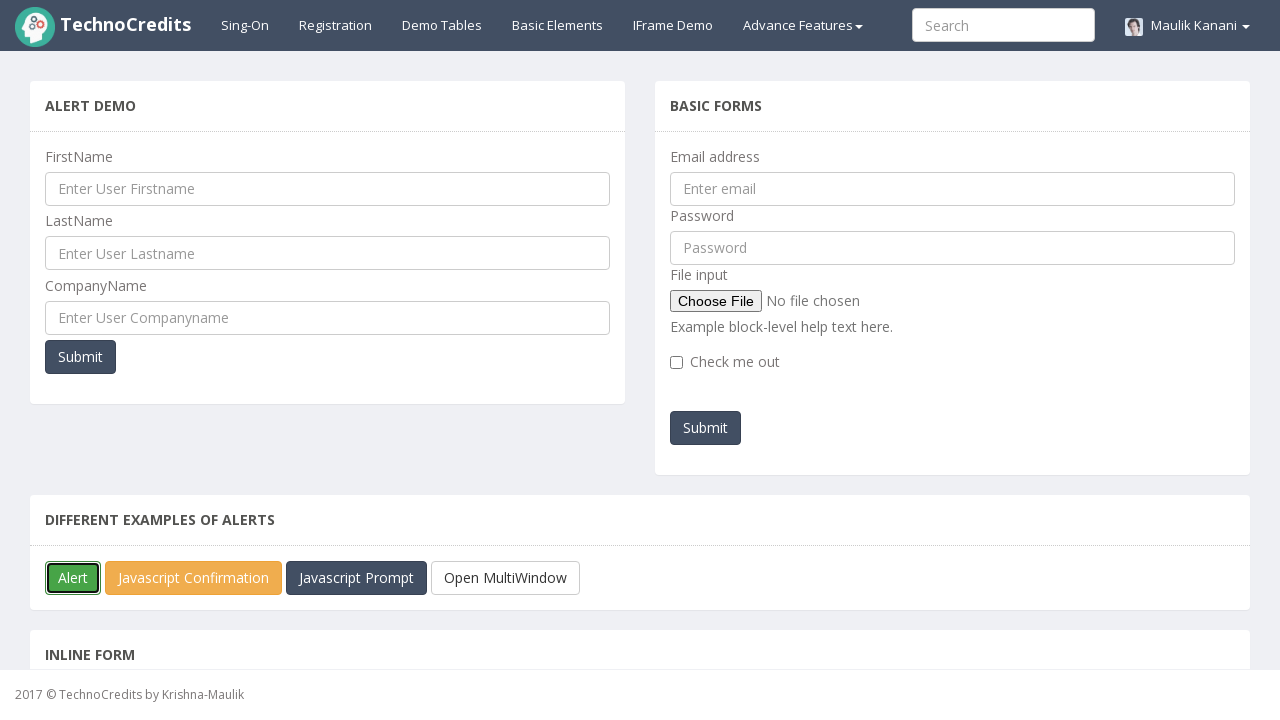

Set up dialog handler to accept alerts
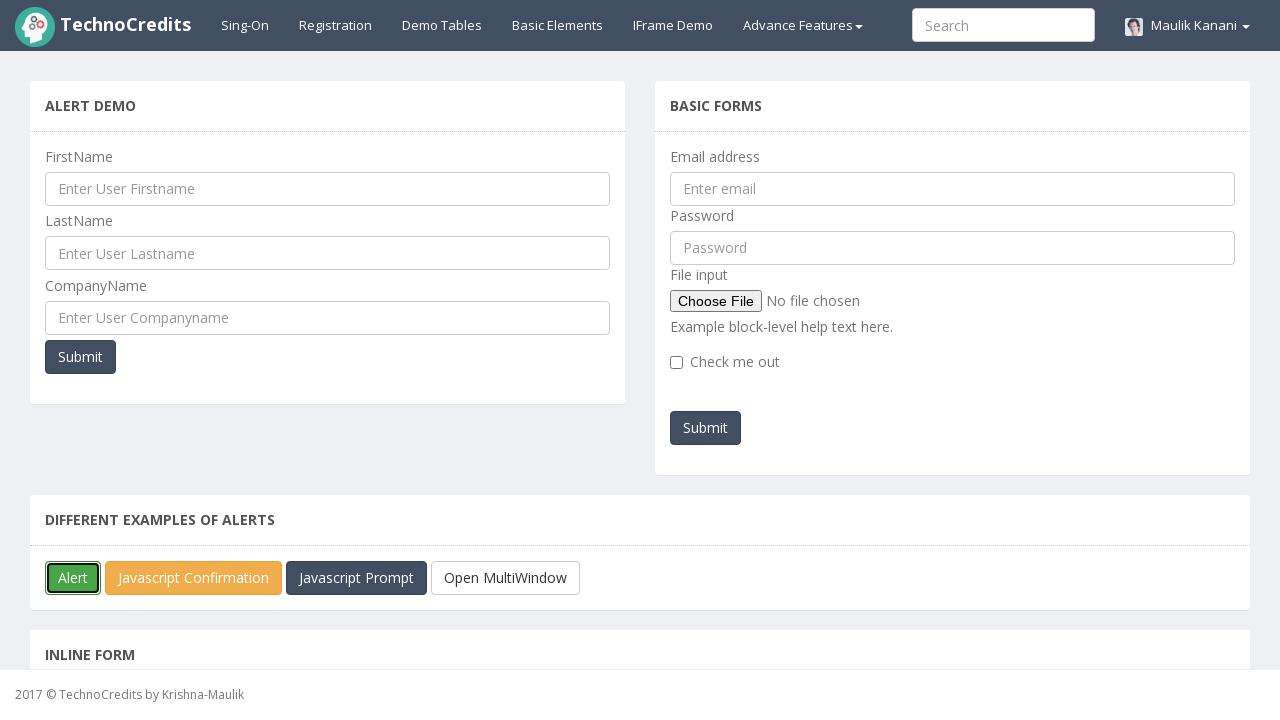

Clicked Alert button and triggered dialog event at (73, 578) on #javascriptAlert
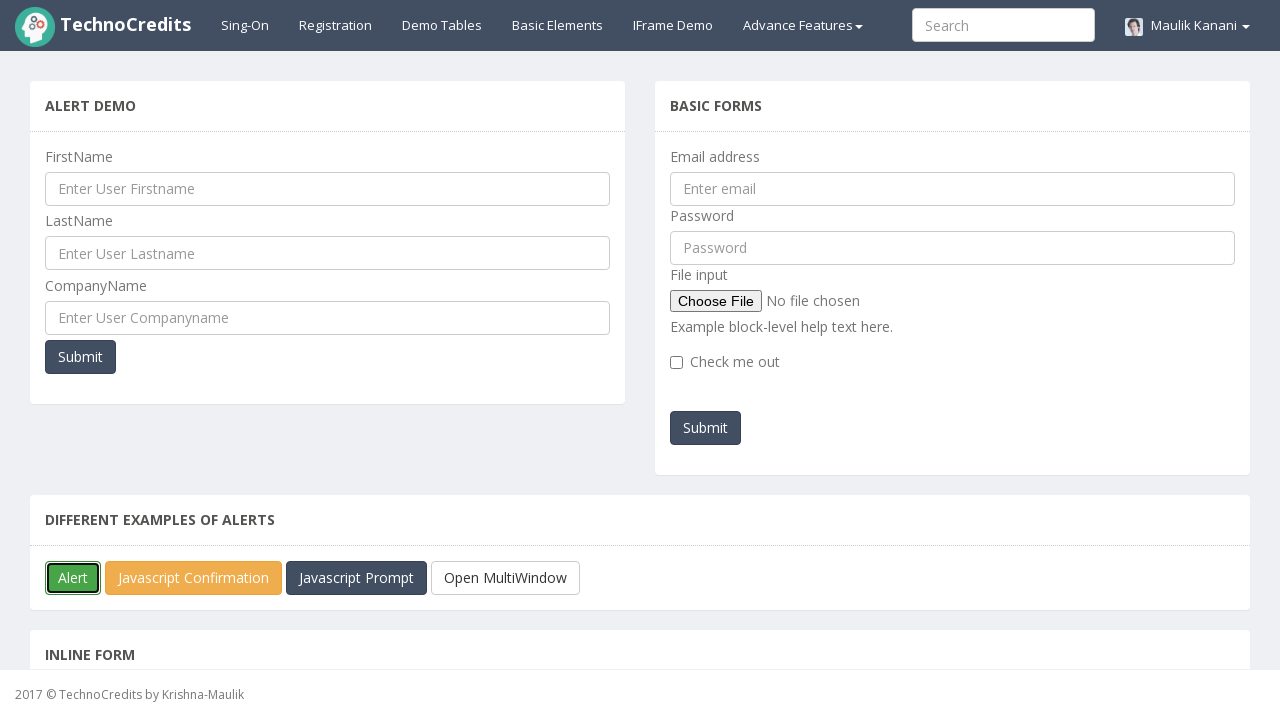

Captured dialog information
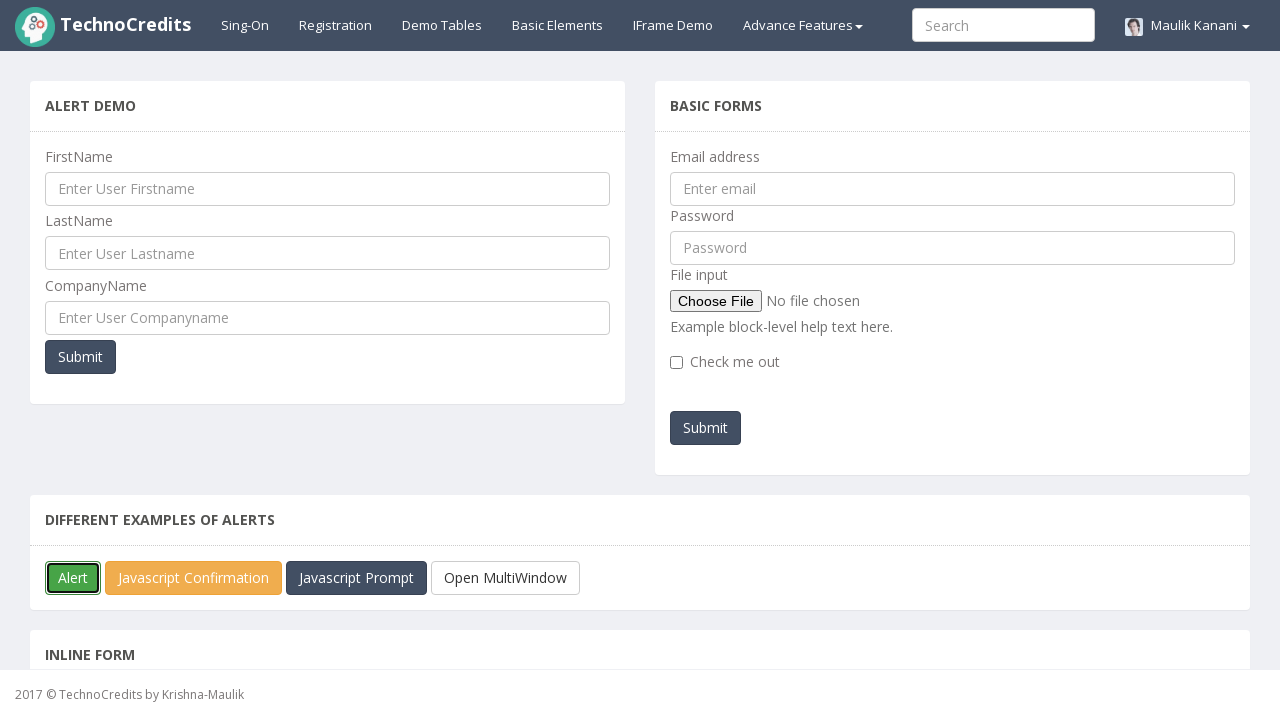

Verified alert message: 'You must be TechnoCredits student!!'
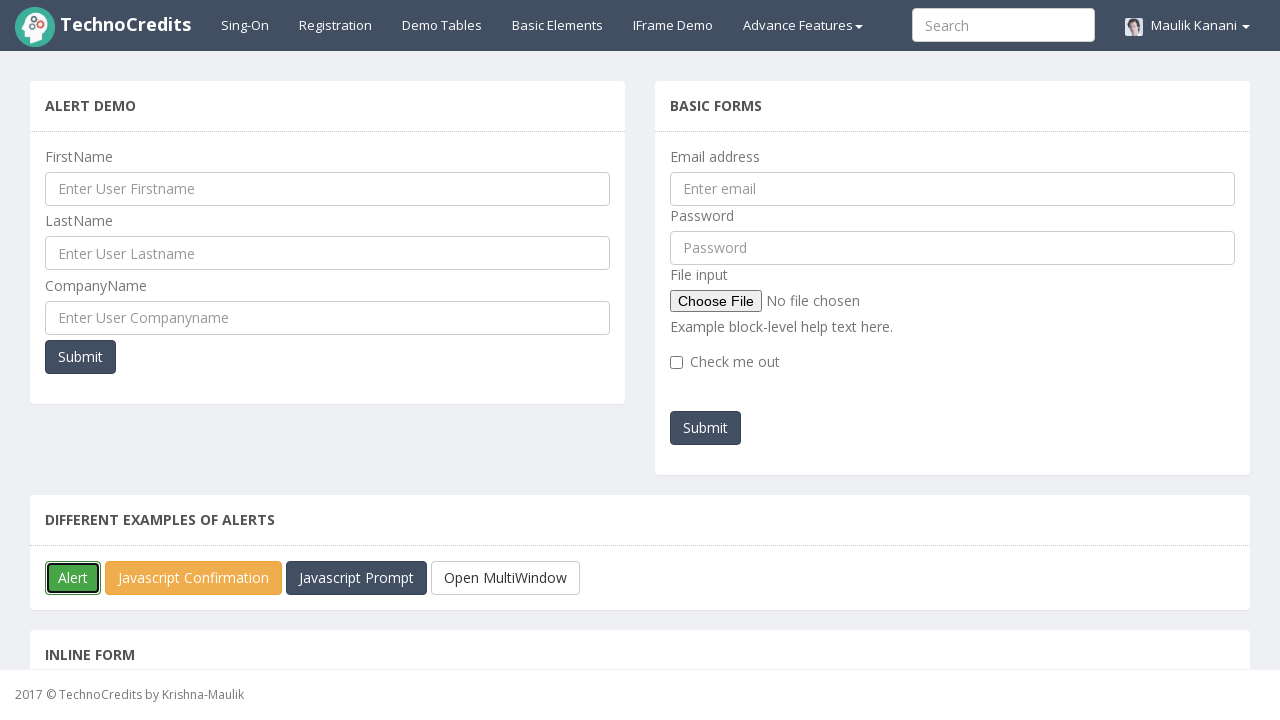

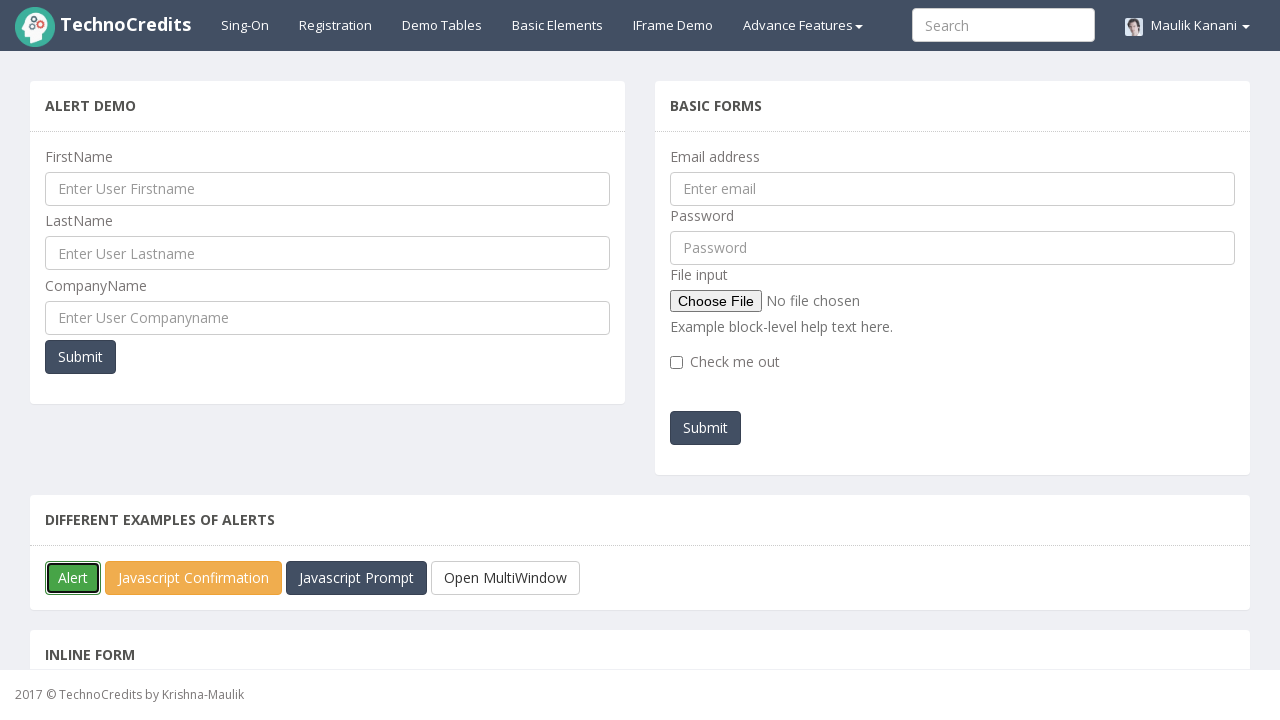